Tests hover functionality by moving the mouse over the "Moda" (Fashion) menu item to trigger a dropdown menu on the Hepsiburada e-commerce website

Starting URL: https://www.hepsiburada.com/

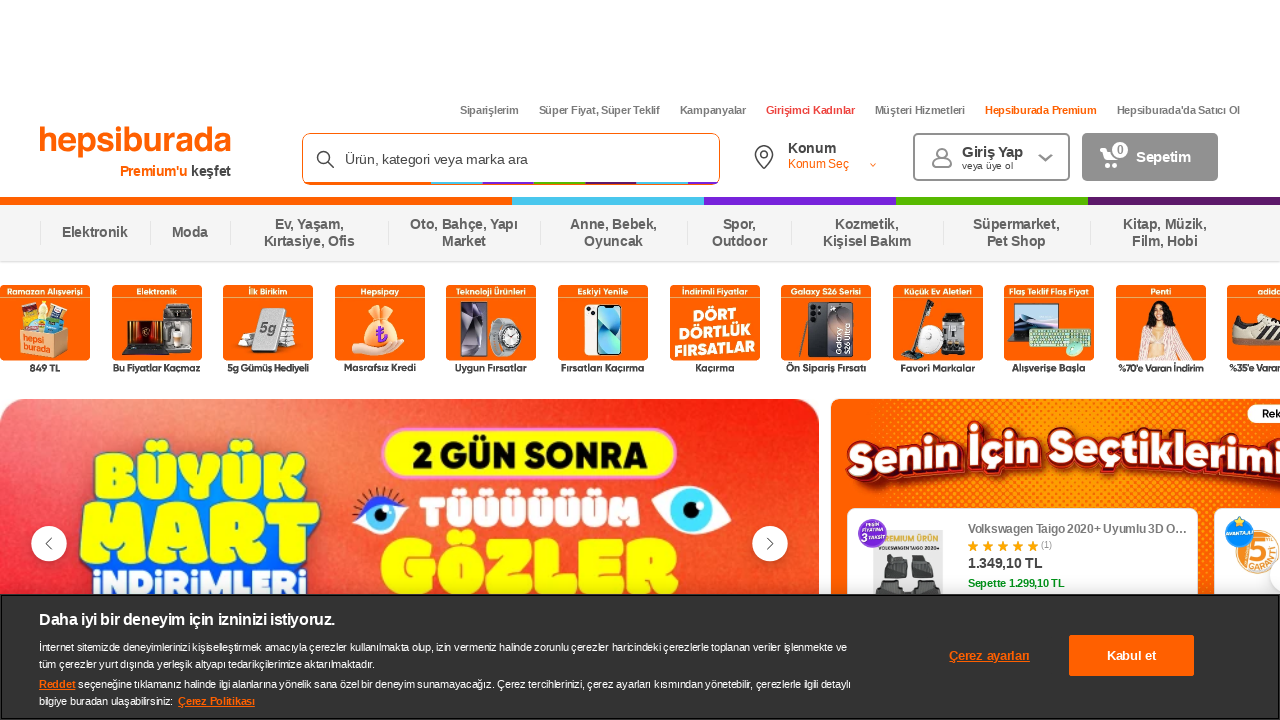

Navigated to Hepsiburada homepage
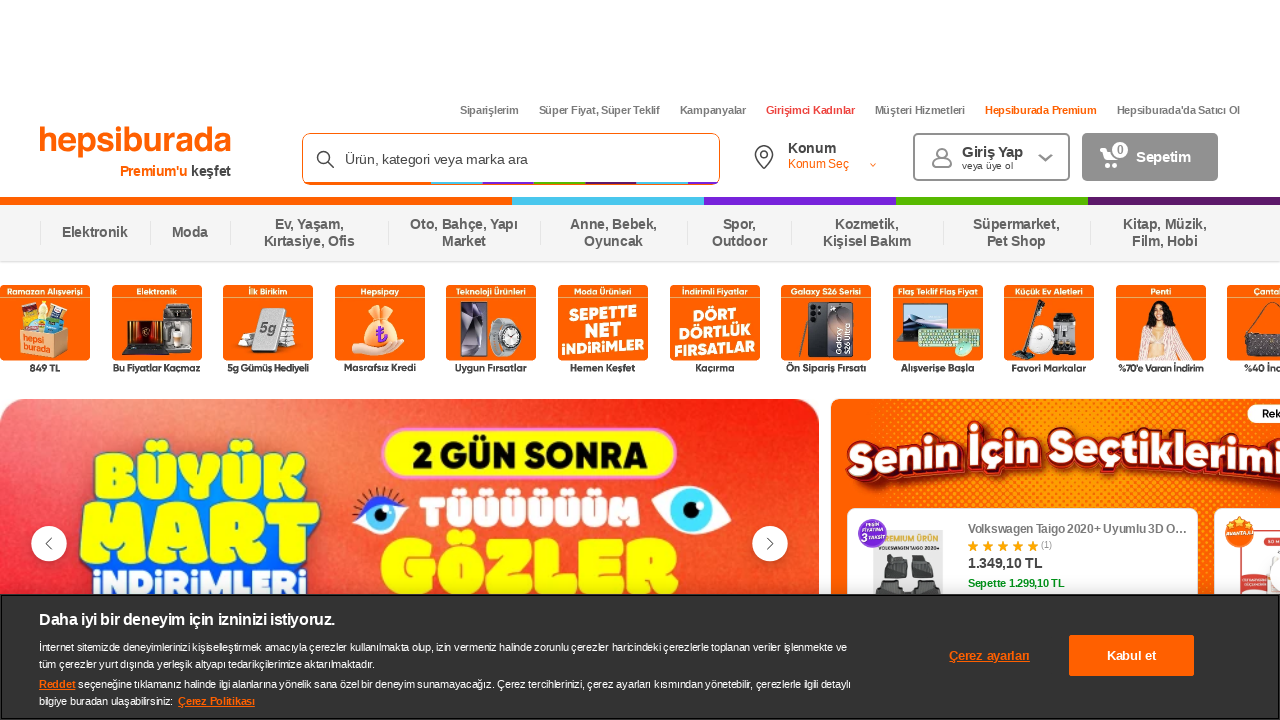

Hovered over 'Moda' (Fashion) menu item to trigger dropdown at (190, 233) on xpath=//span[text()='Moda']
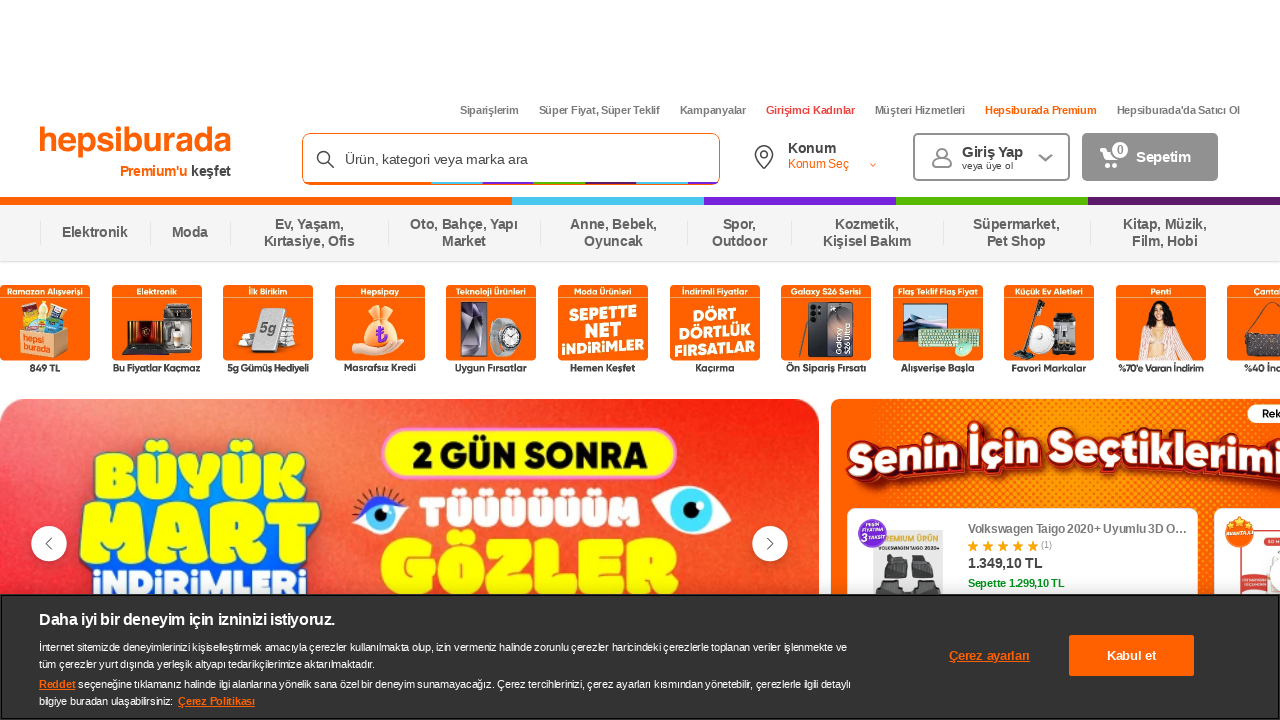

Waited for dropdown menu to fully appear
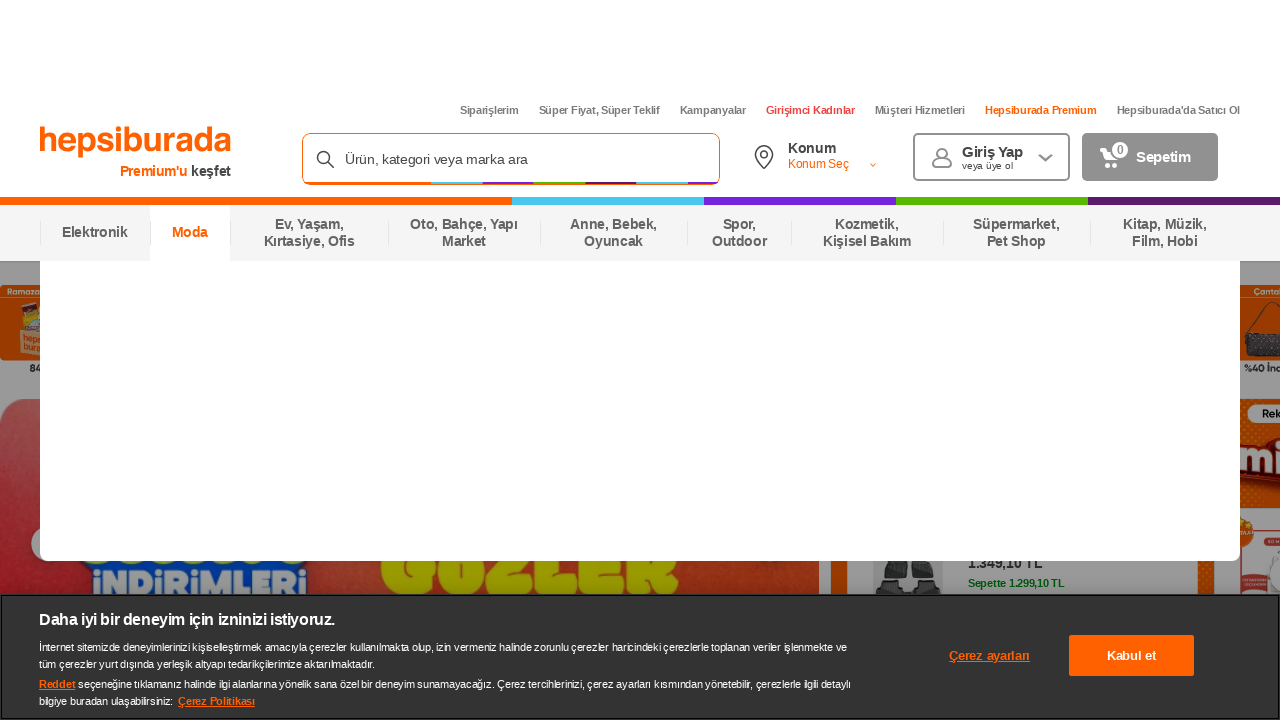

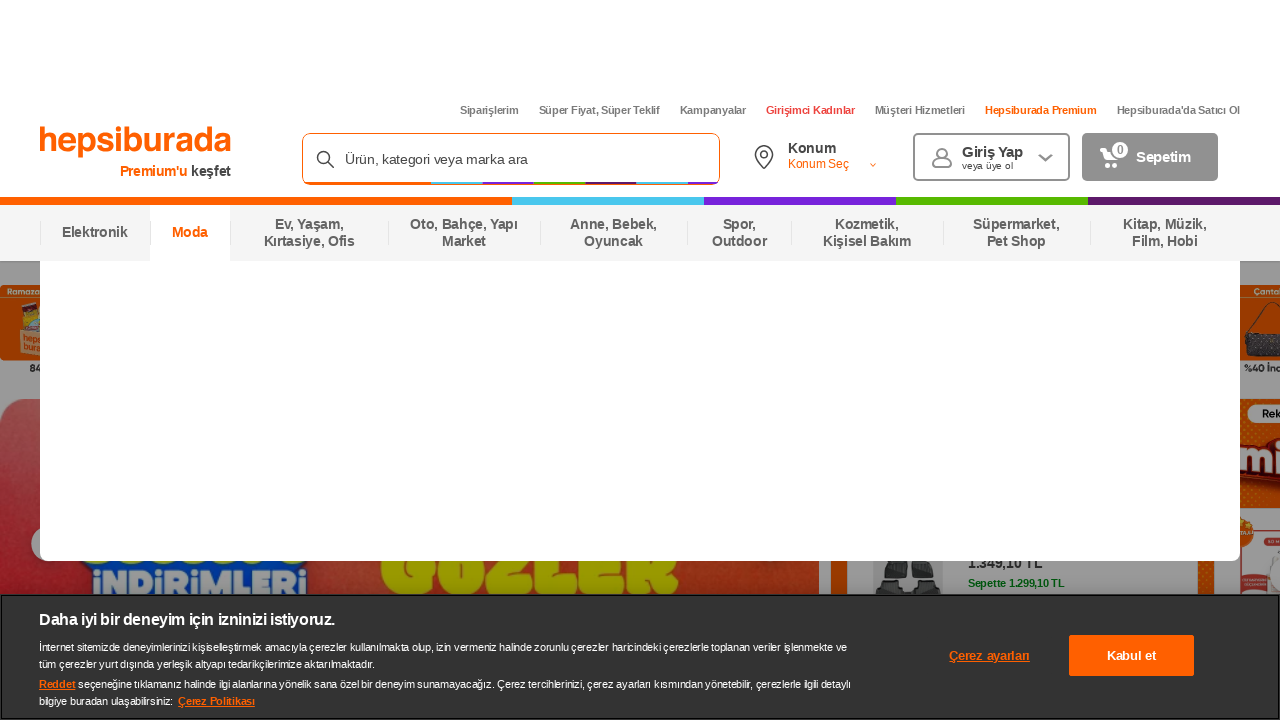